Tests dynamic loading functionality by clicking a start button and verifying that the "Hello World!" text appears after loading completes, with a longer timeout setting.

Starting URL: https://automationfc.github.io/dynamic-loading/

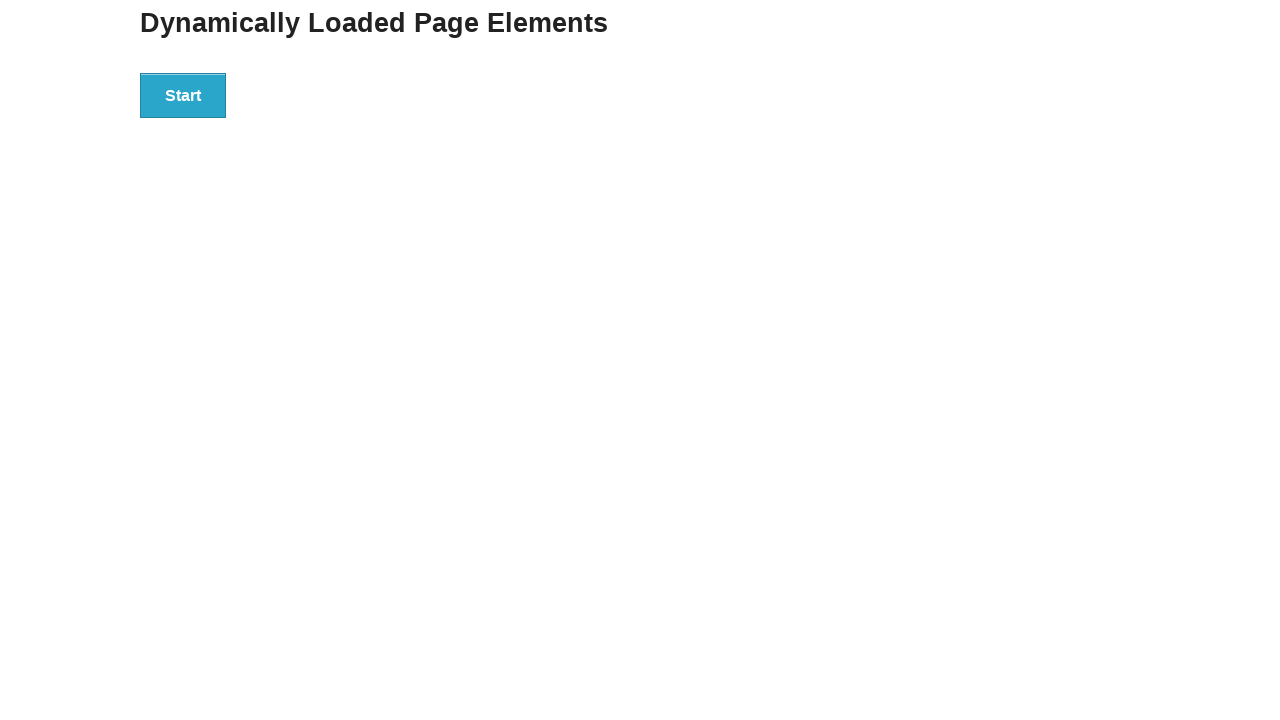

Clicked the start button to trigger dynamic loading at (183, 95) on xpath=//div[@id='start']/button
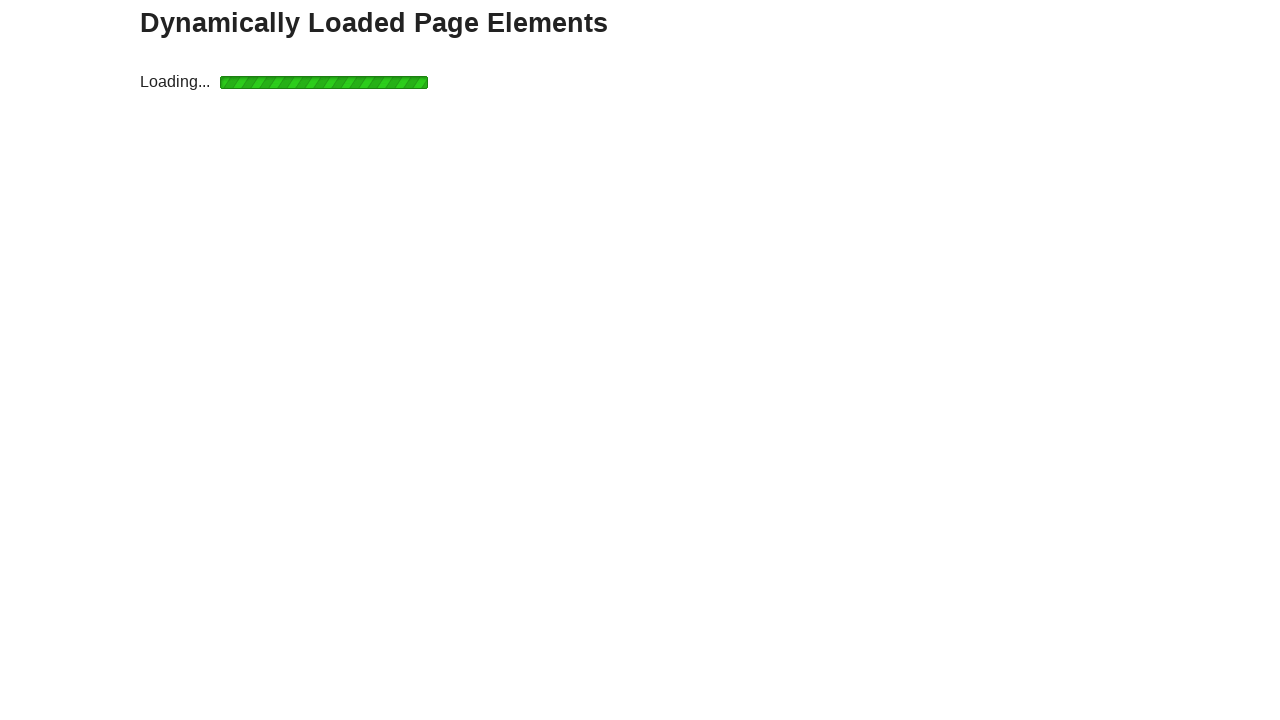

Waited for finish element to appear after dynamic loading completes
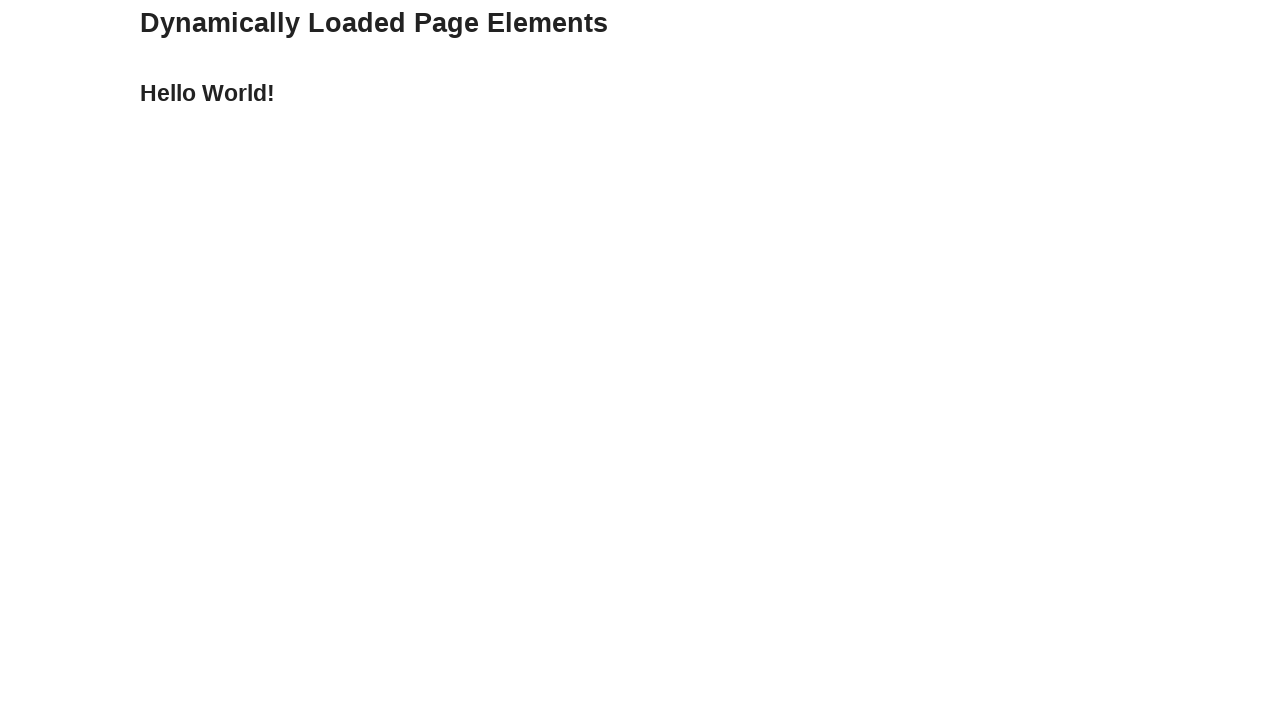

Verified that the finish element h4 is visible
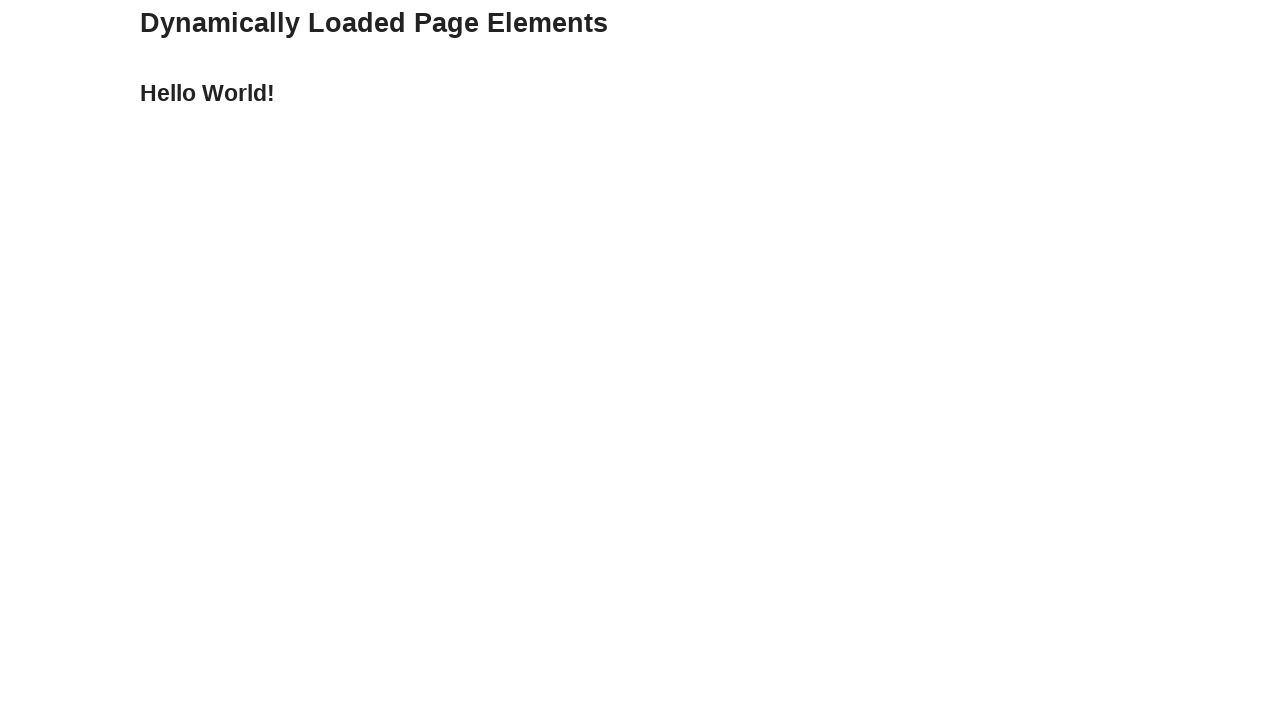

Verified that the finish element contains 'Hello World!' text
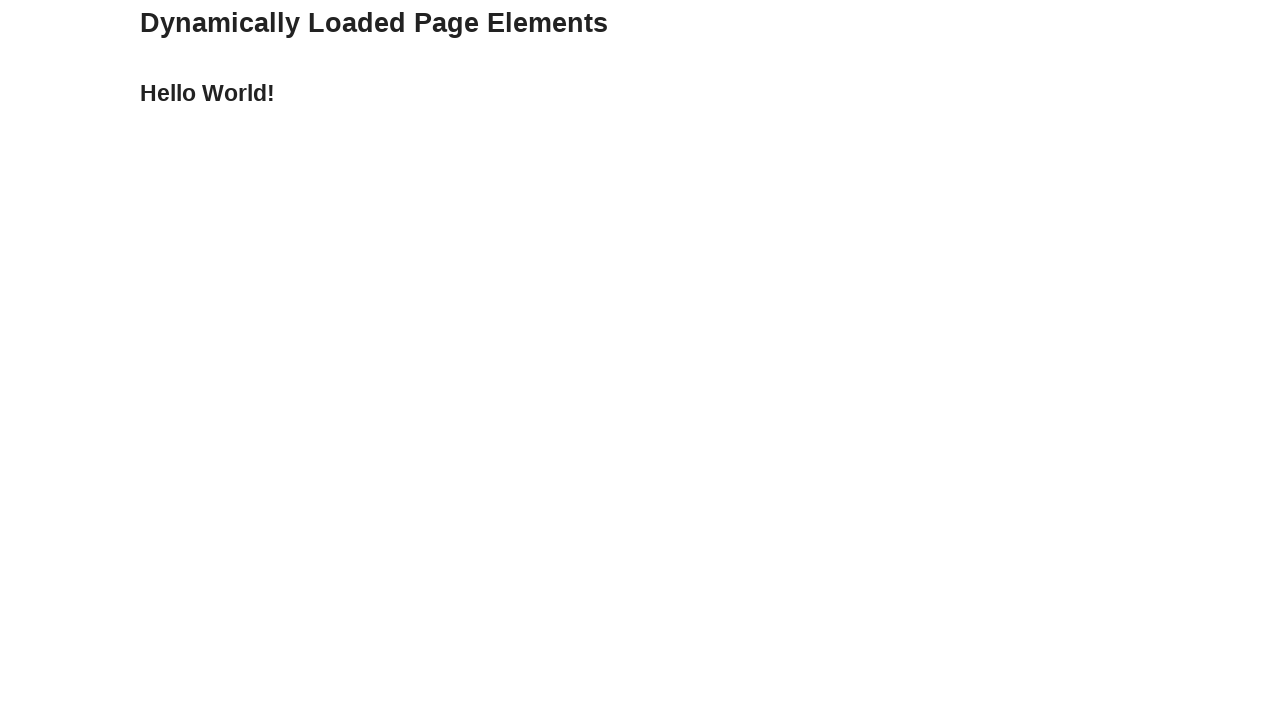

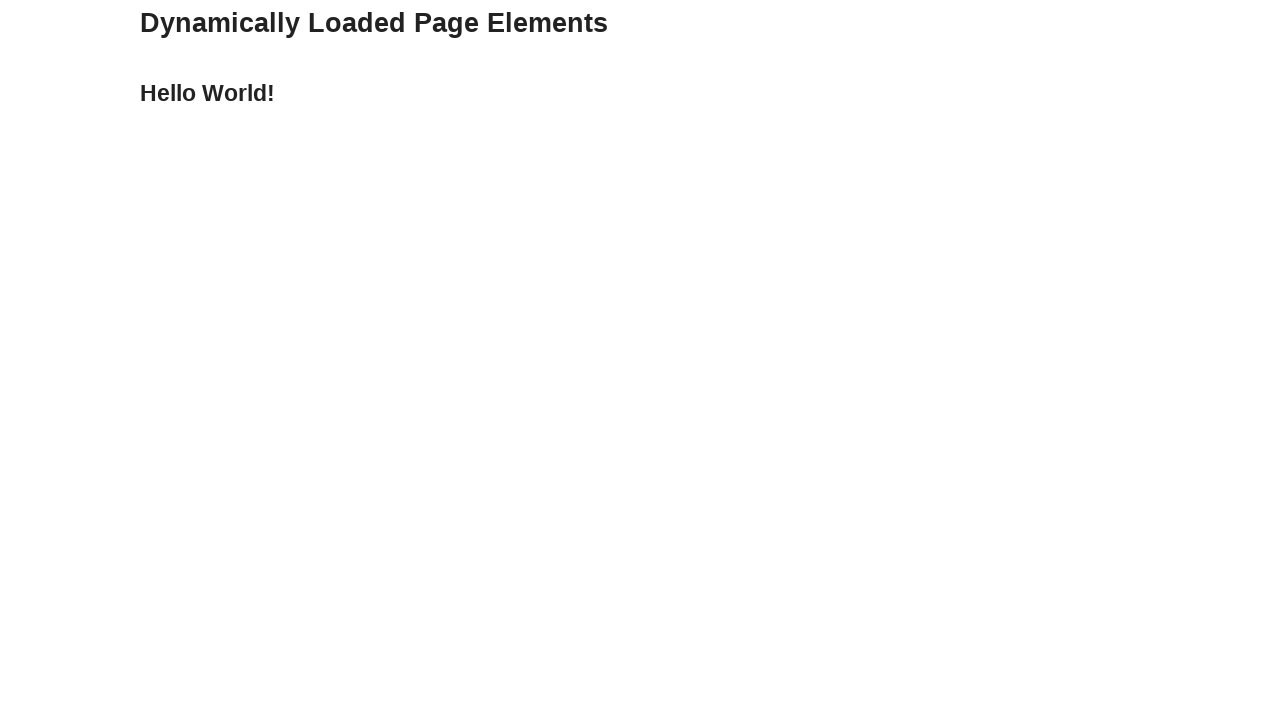